Finds and clicks the Return to Top link in the navigation

Starting URL: https://openlibrary.org/

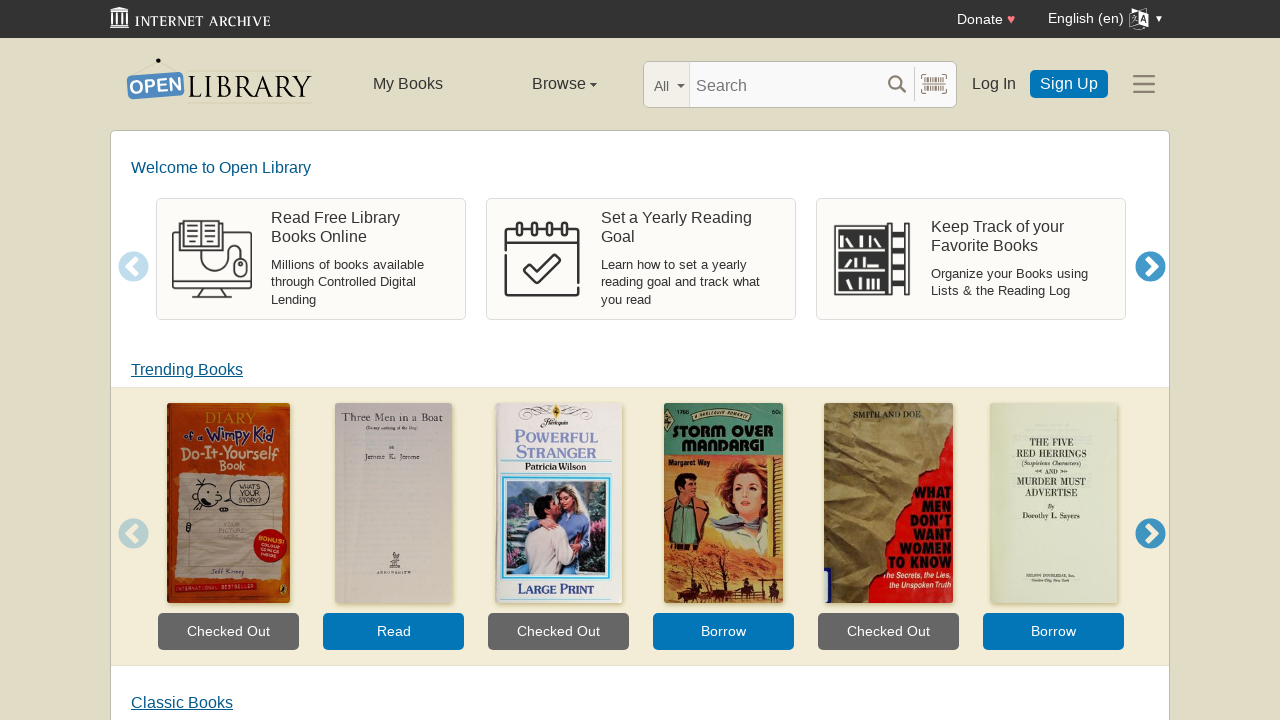

Located Return to Top link element
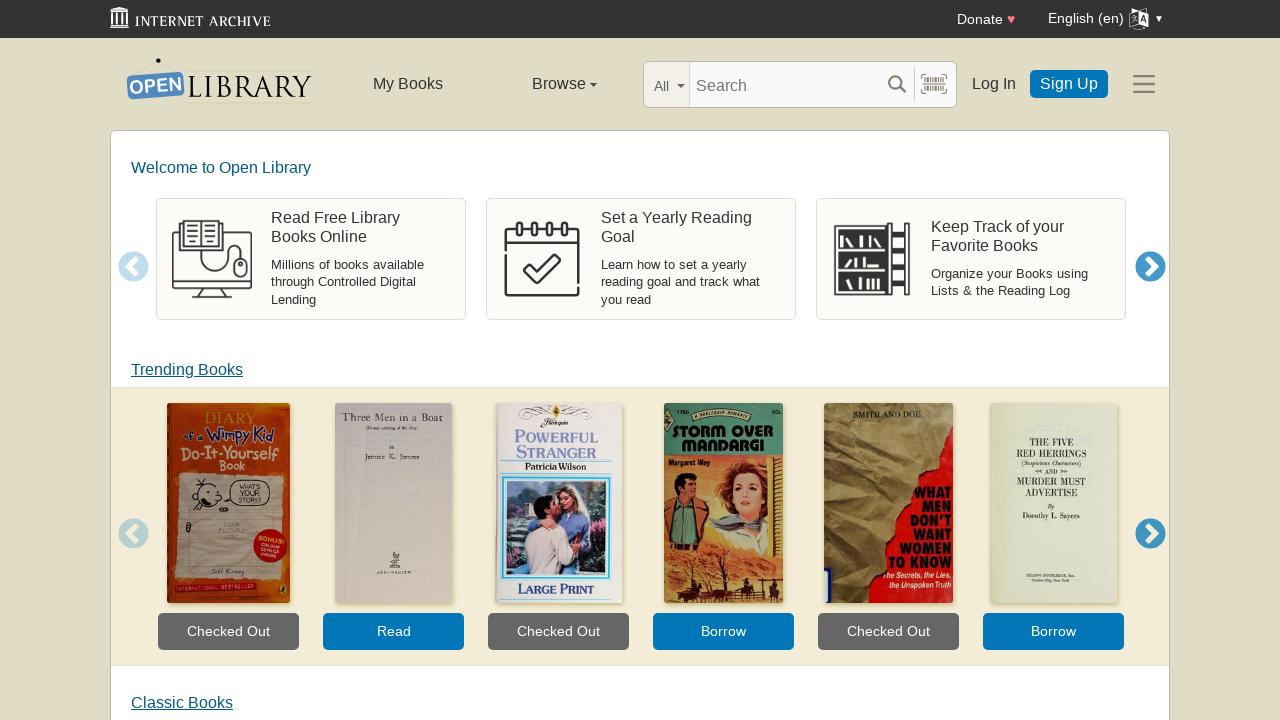

Return to Top link became visible
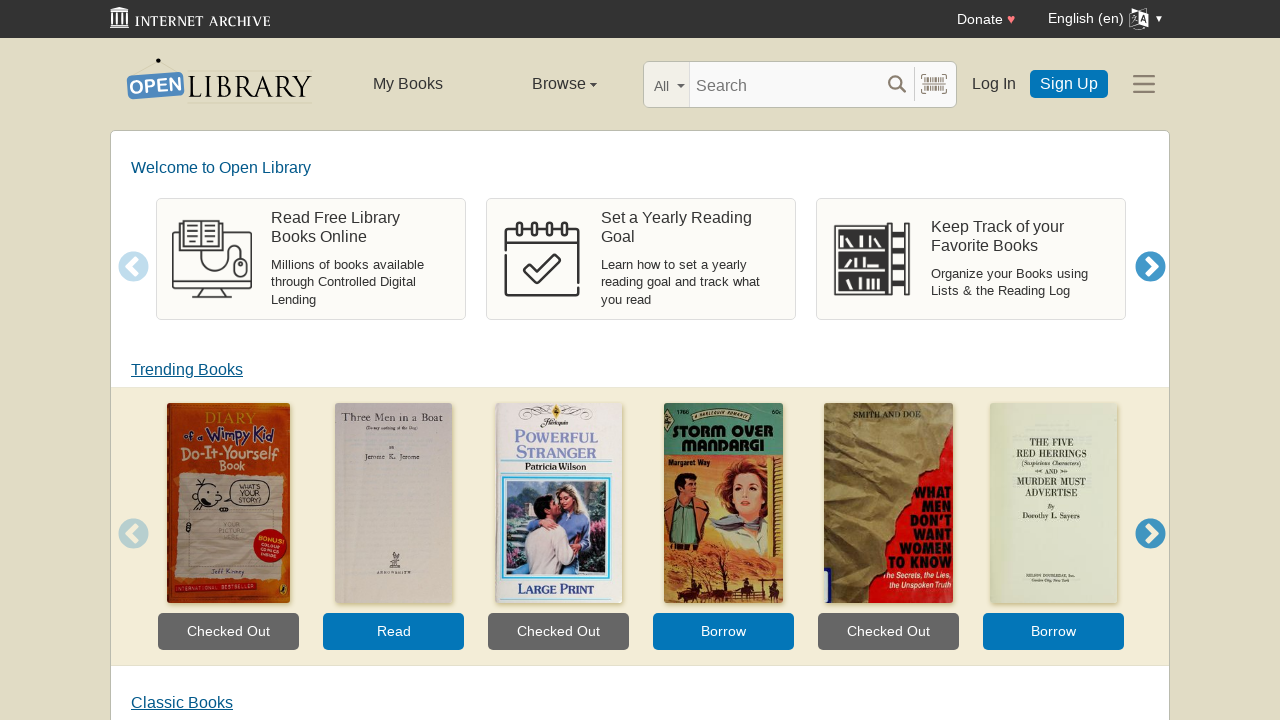

Clicked Return to Top link at (198, 360) on a:has-text('Return') >> nth=0
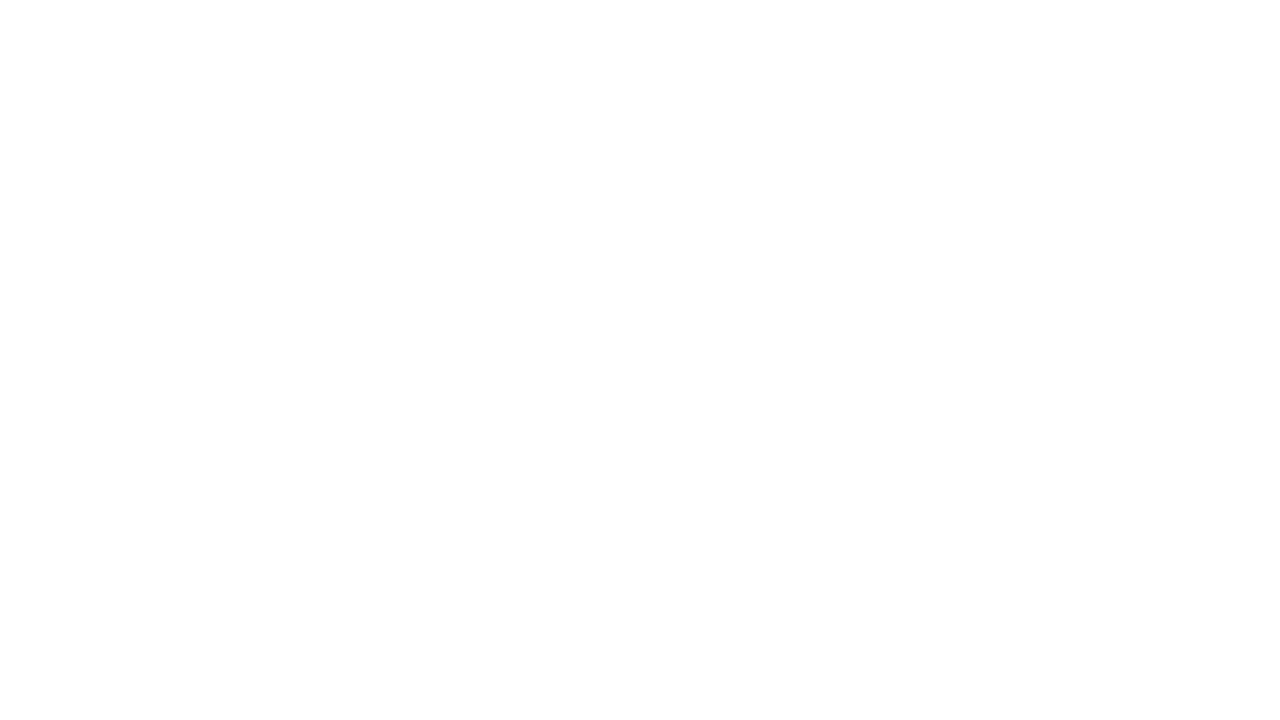

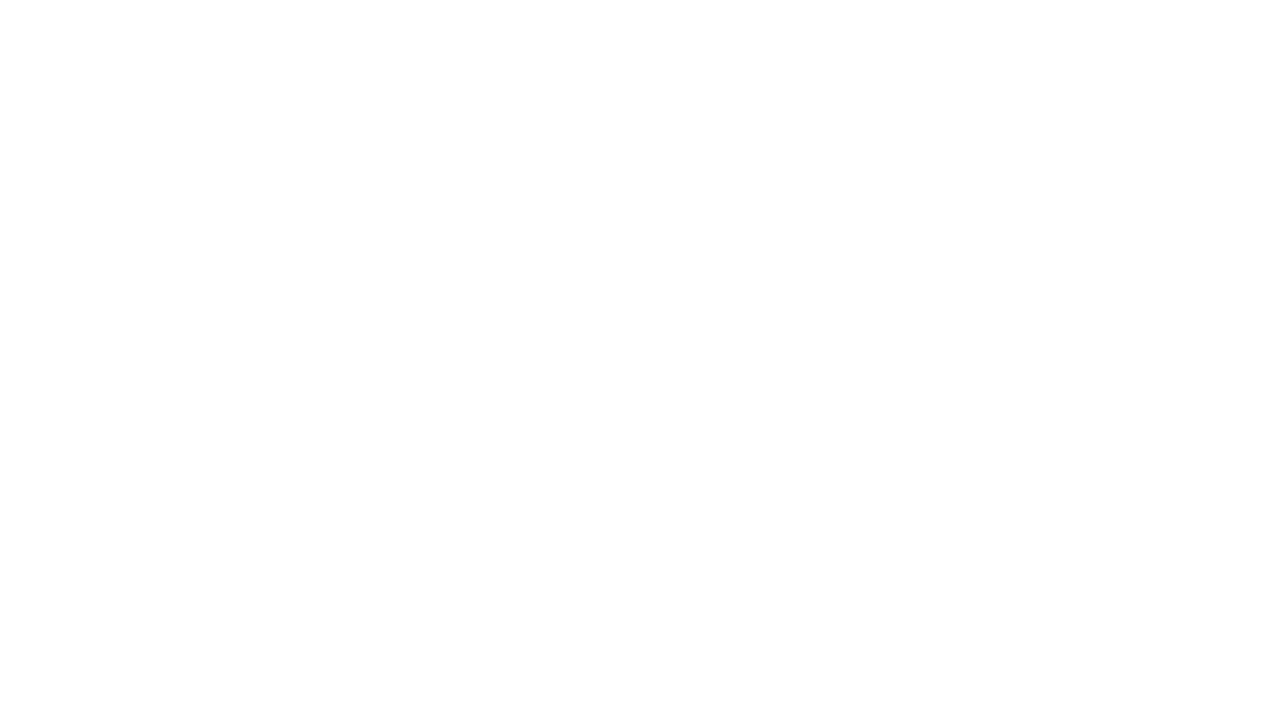